Tests explicit wait functionality by waiting for a price element to show "$100", then clicking a book button and solving a math captcha.

Starting URL: http://suninjuly.github.io/explicit_wait2.html

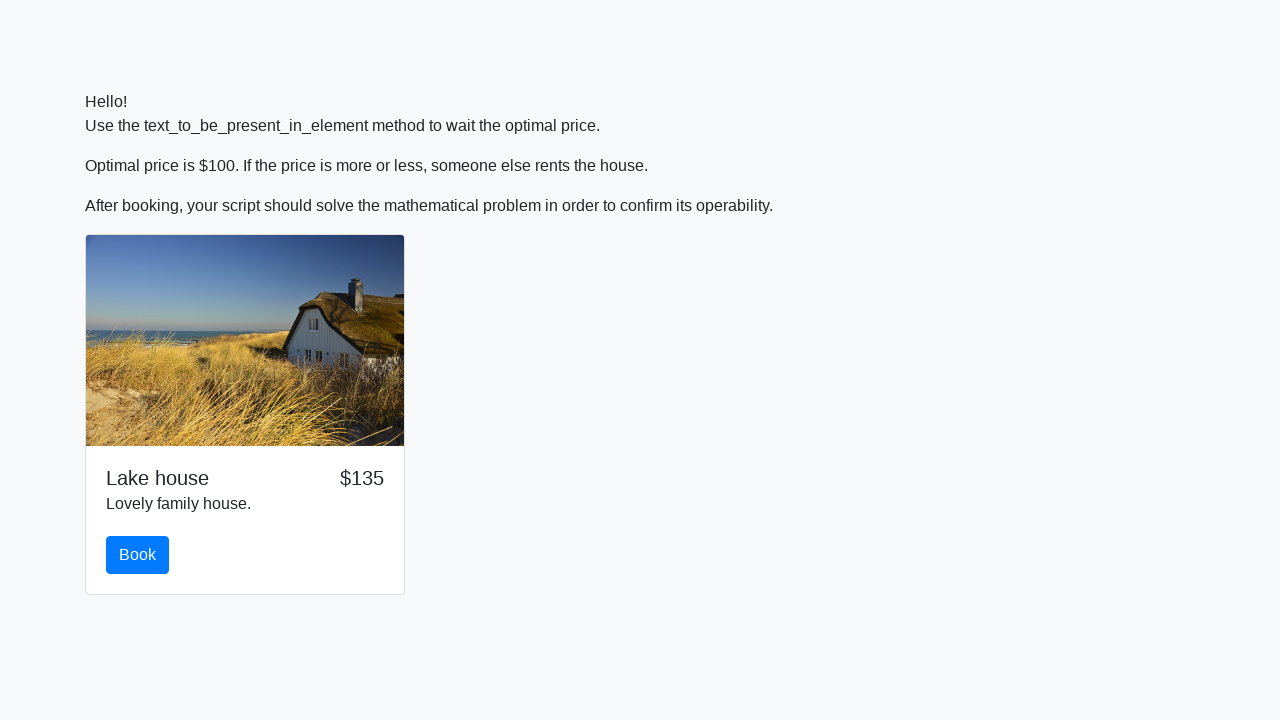

Waited for price element to display '$100'
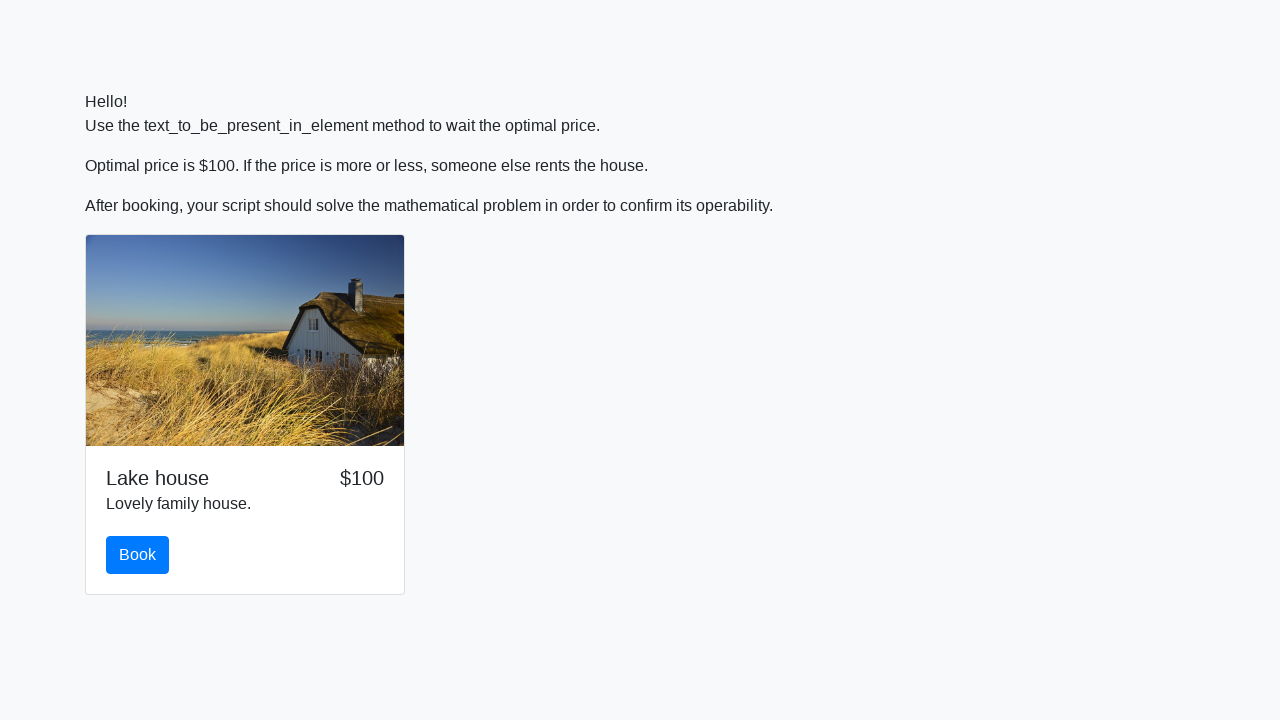

Clicked the book button at (138, 555) on #book
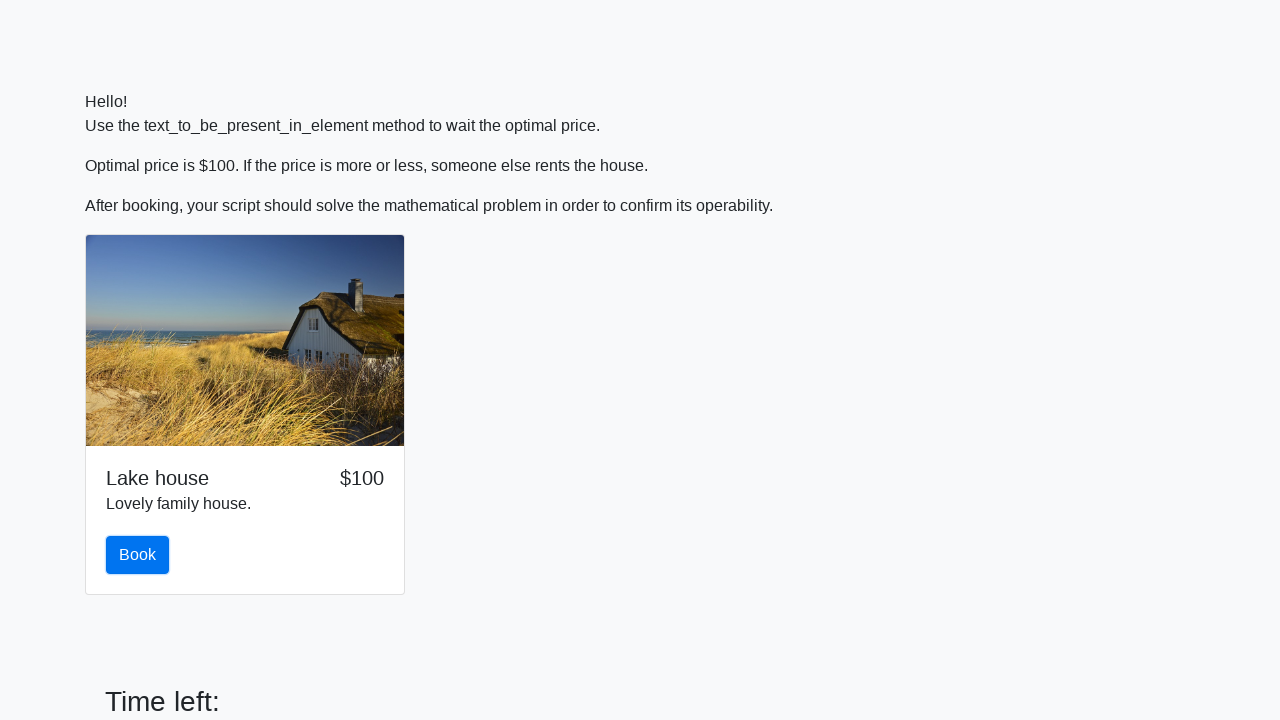

Retrieved x value from input_value element: 895
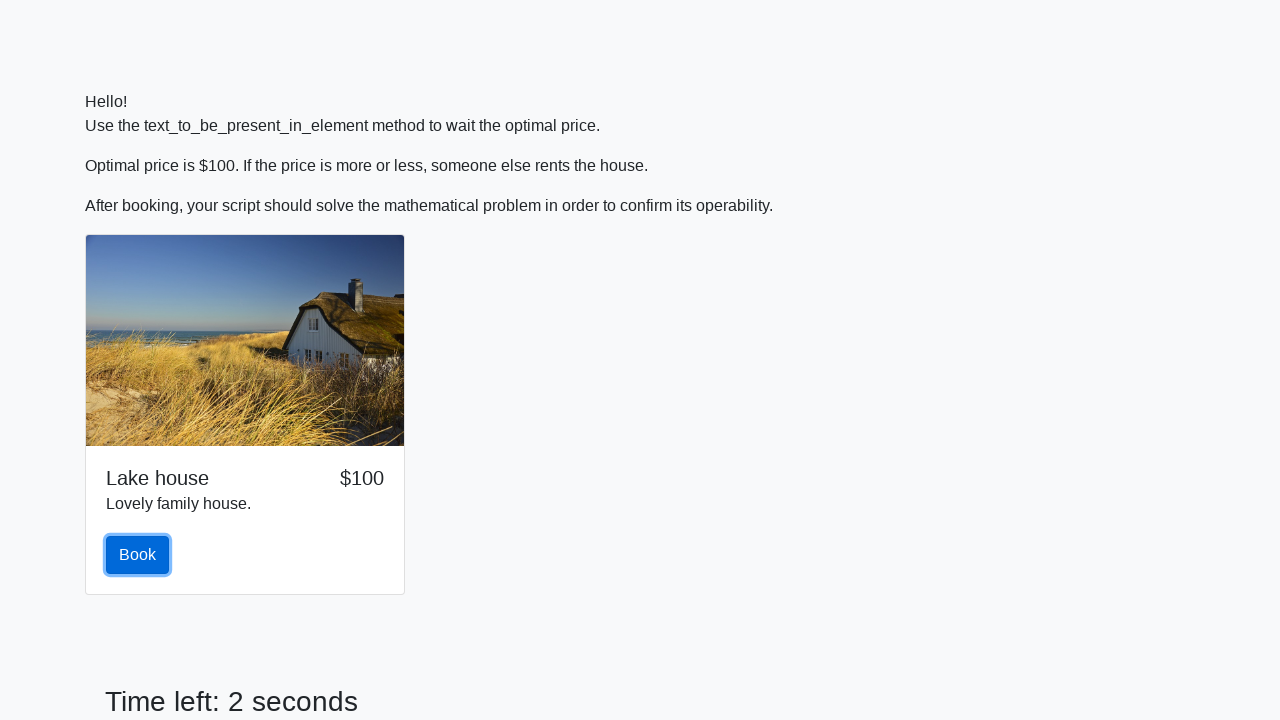

Calculated captcha answer using math formula: 1.4252206896305564
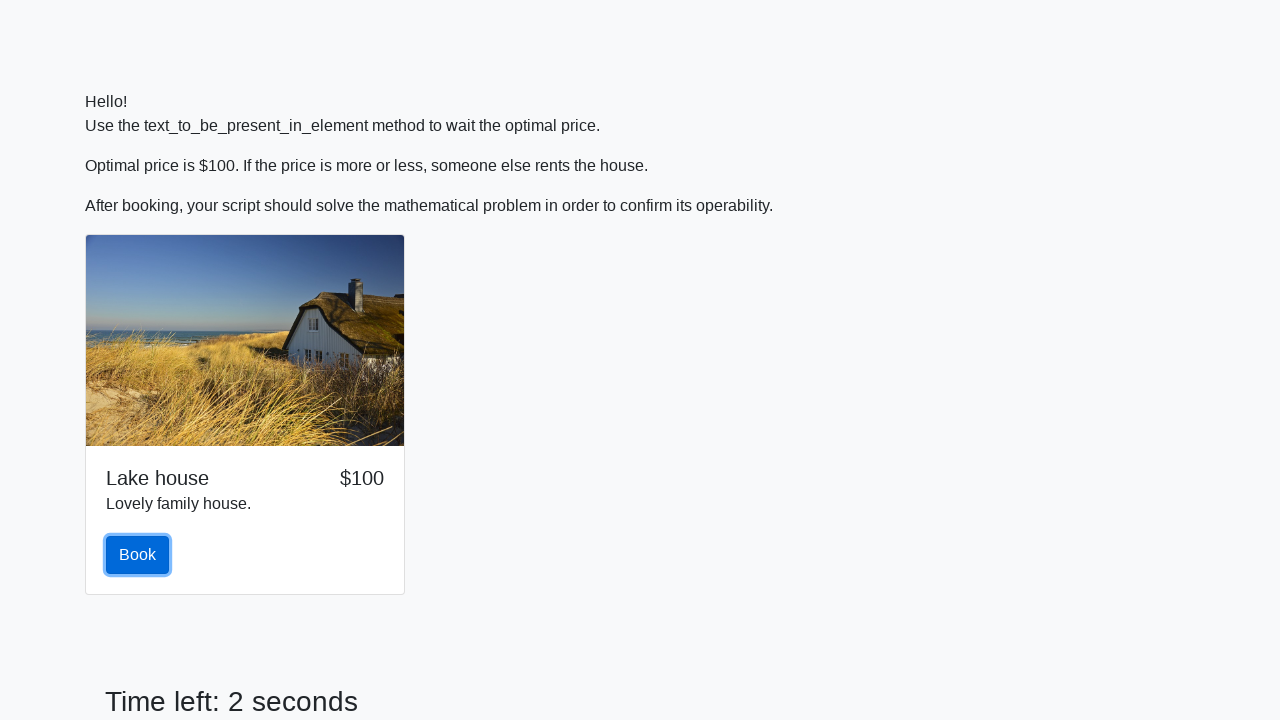

Filled answer field with calculated value: 1.4252206896305564 on #answer
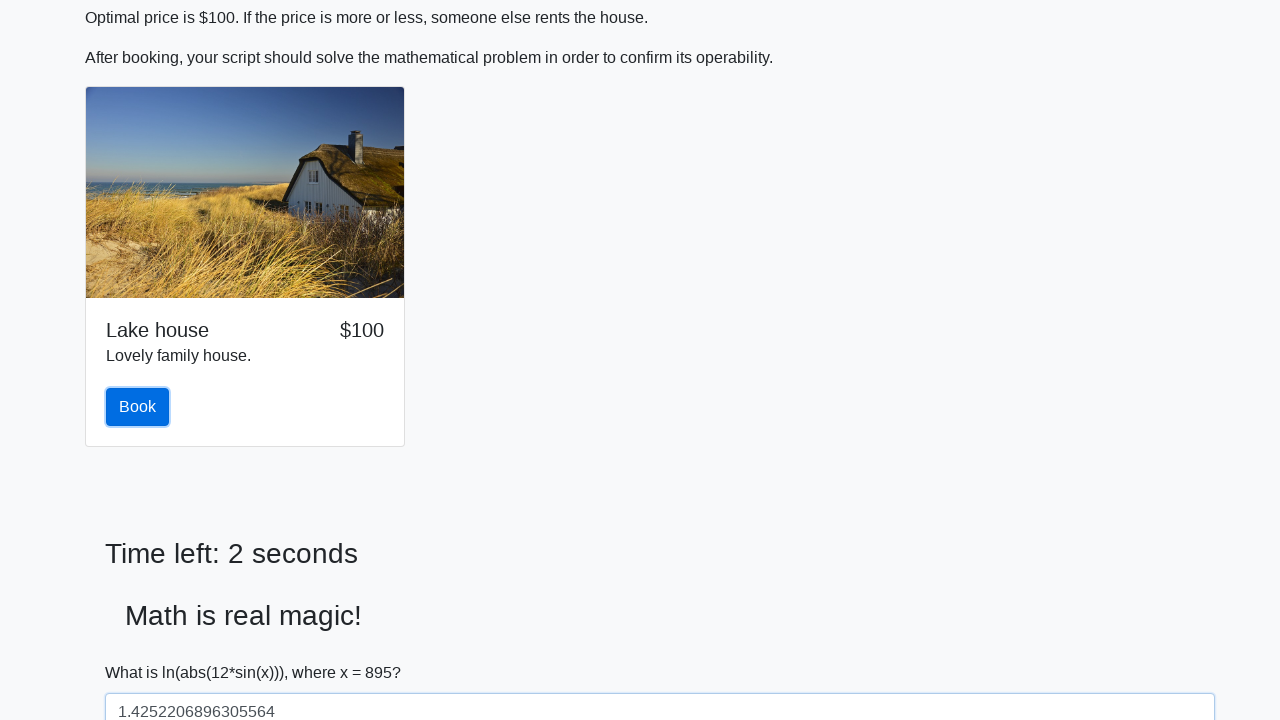

Clicked submit button to solve captcha at (143, 651) on .form-group~.btn
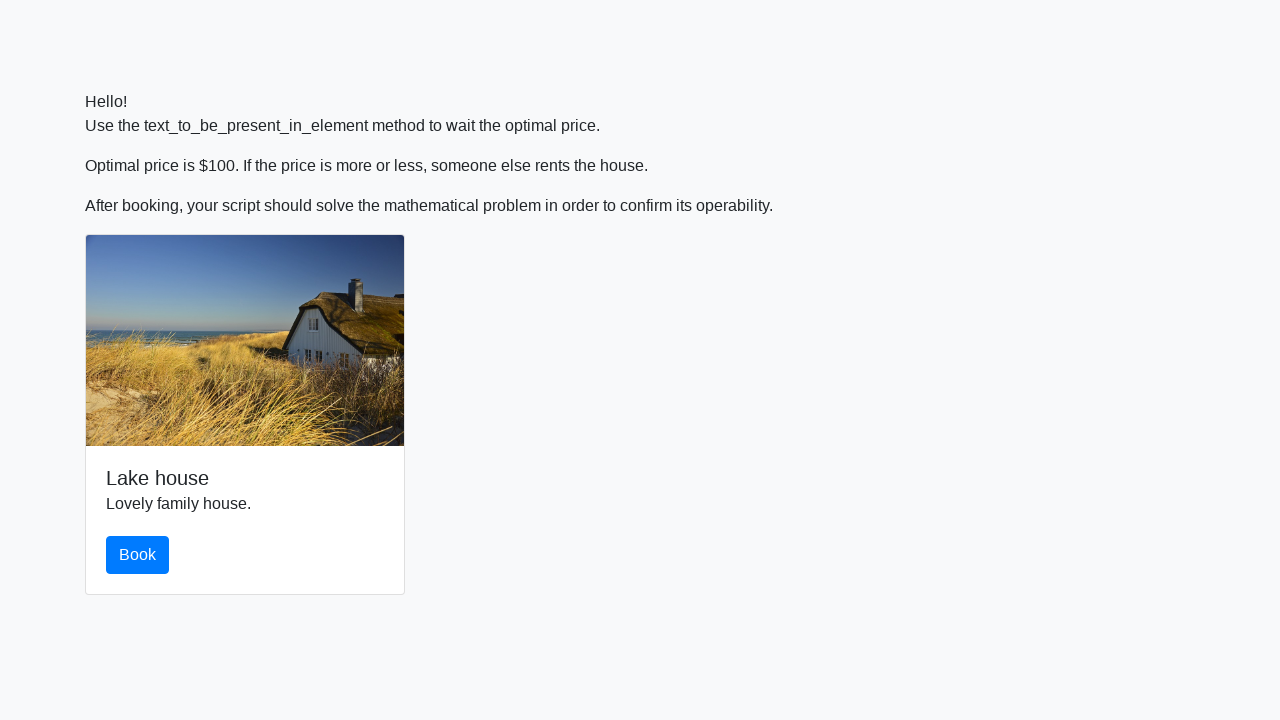

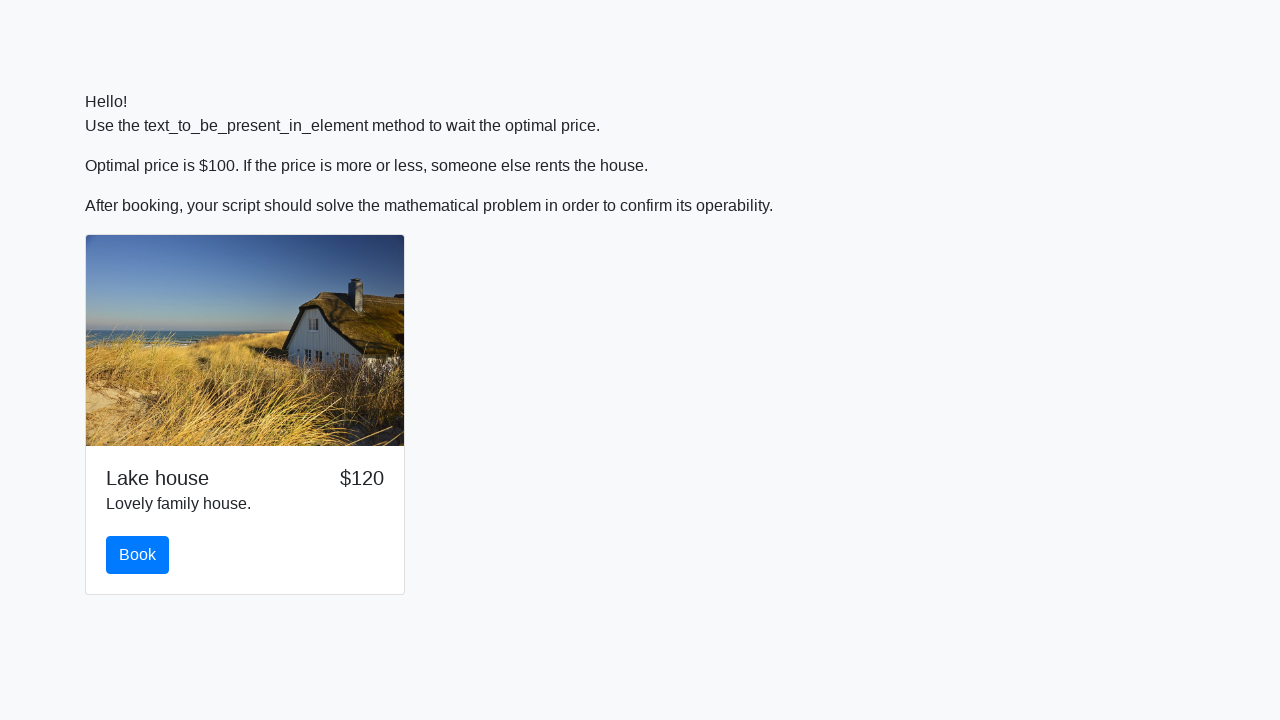